Tests form submission with empty date field, verifying date error is shown

Starting URL: https://elenarivero.github.io/ejercicio3/index.html

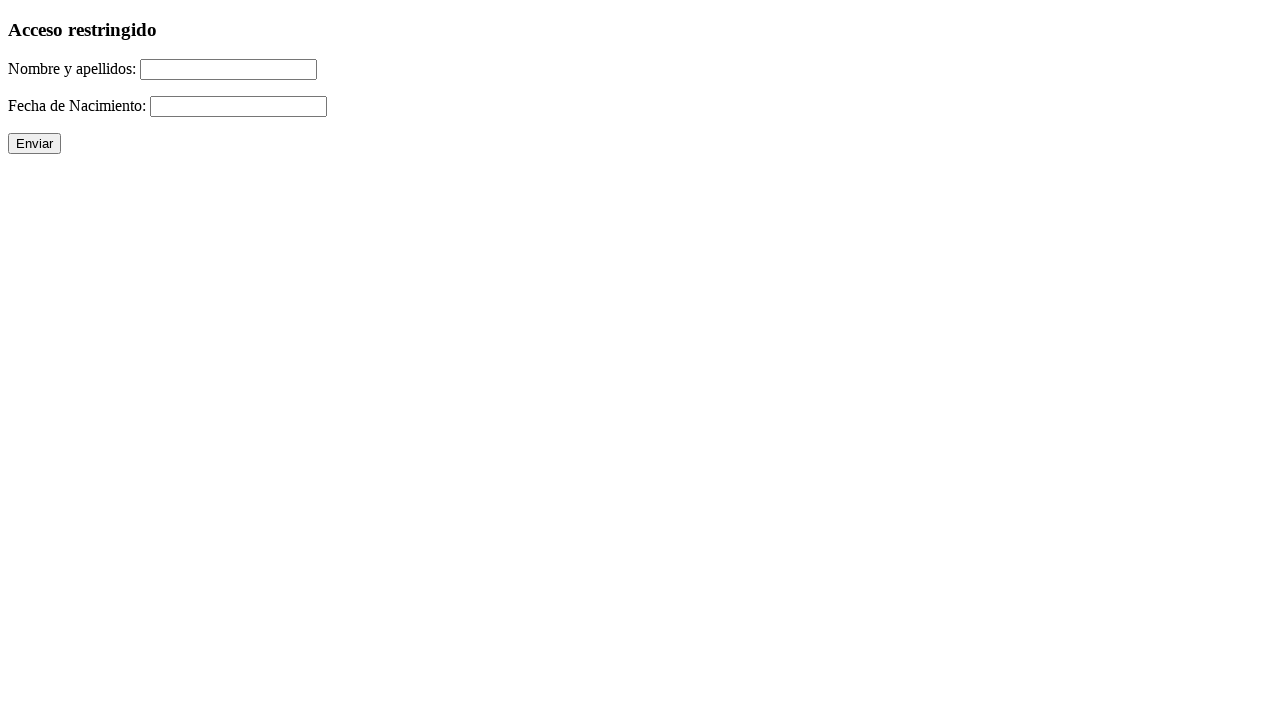

Filled name field with 'Lorenzo Bellido Barrena' on #nomap
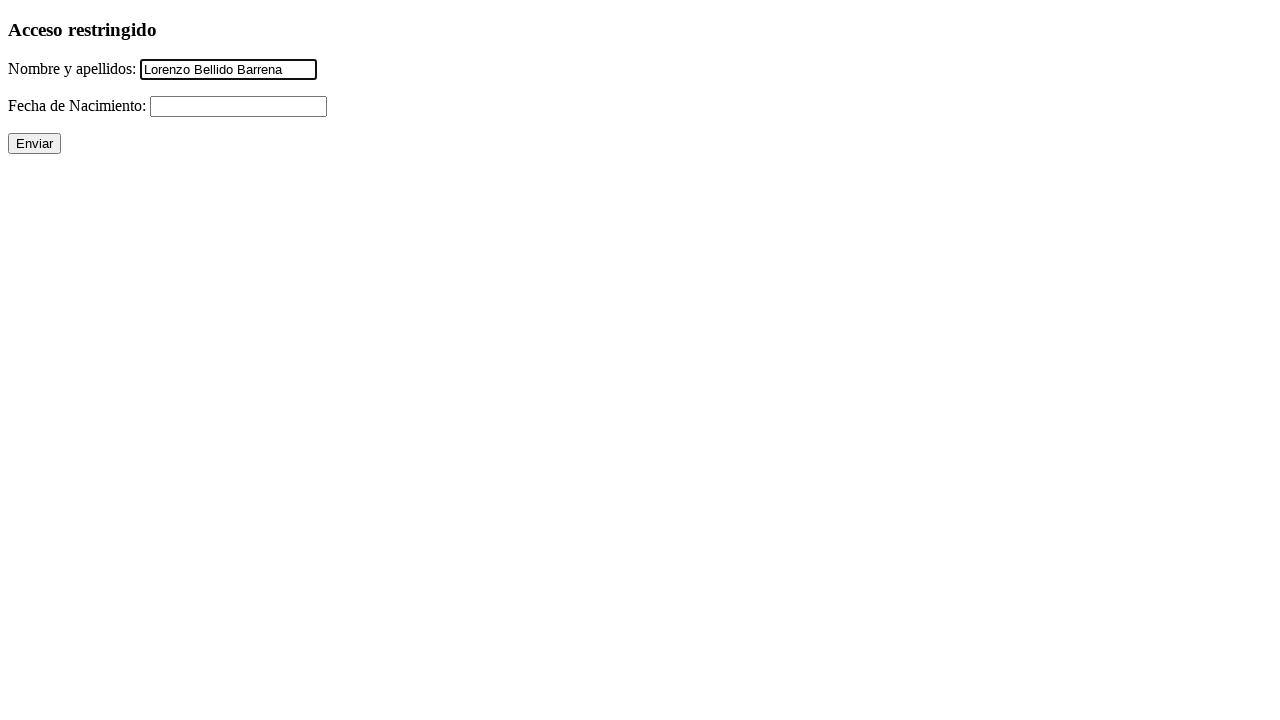

Left date field empty by clearing it on #fecha
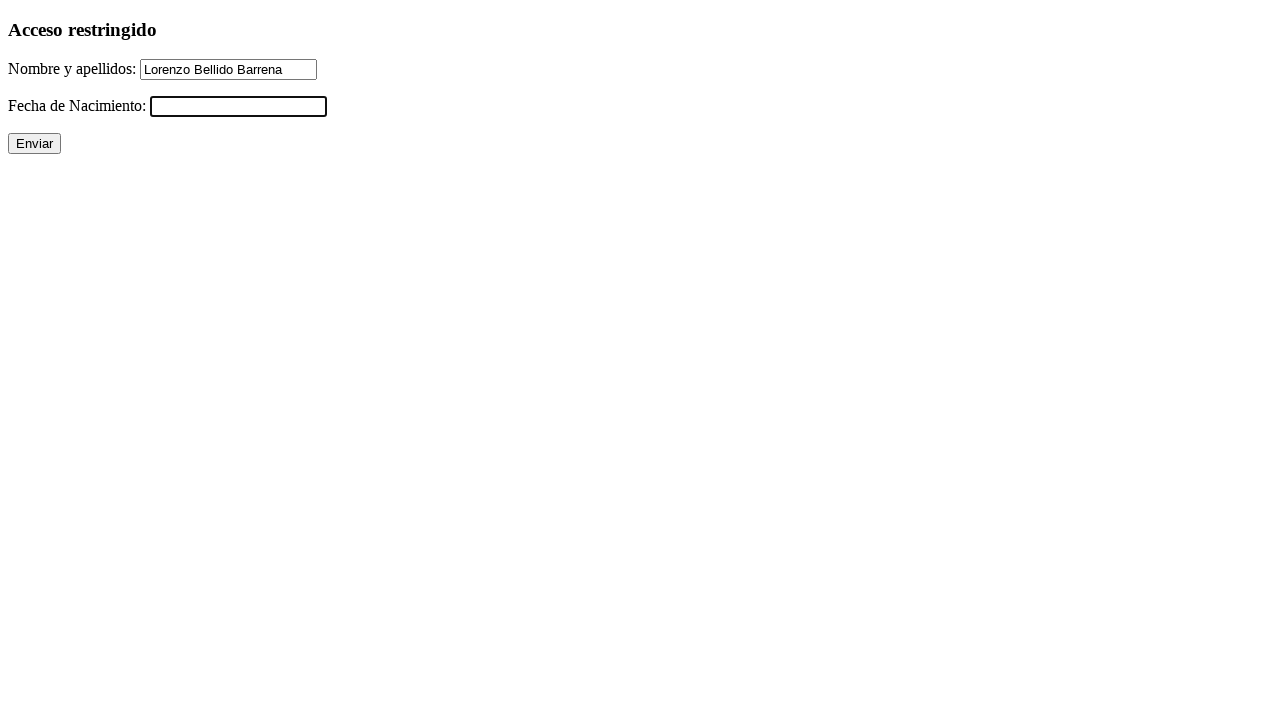

Clicked form submit button at (34, 144) on xpath=//p/input[@type='submit']
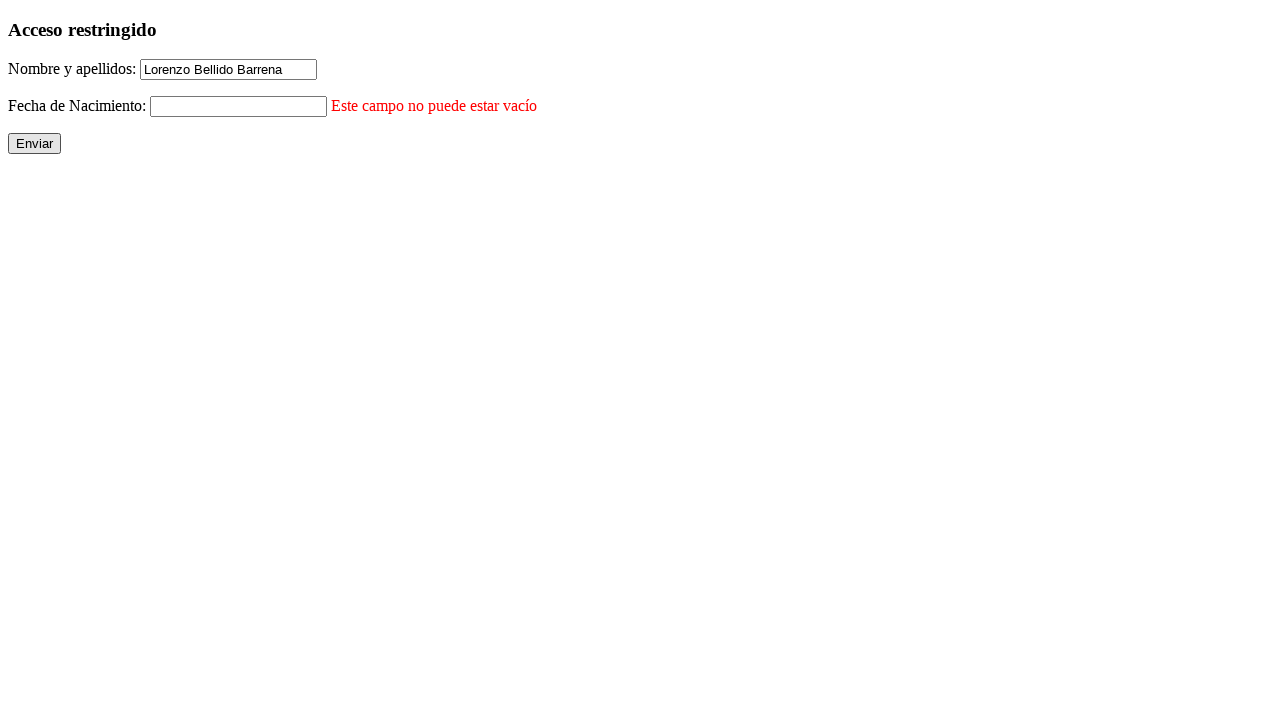

Verified that name error message is not visible
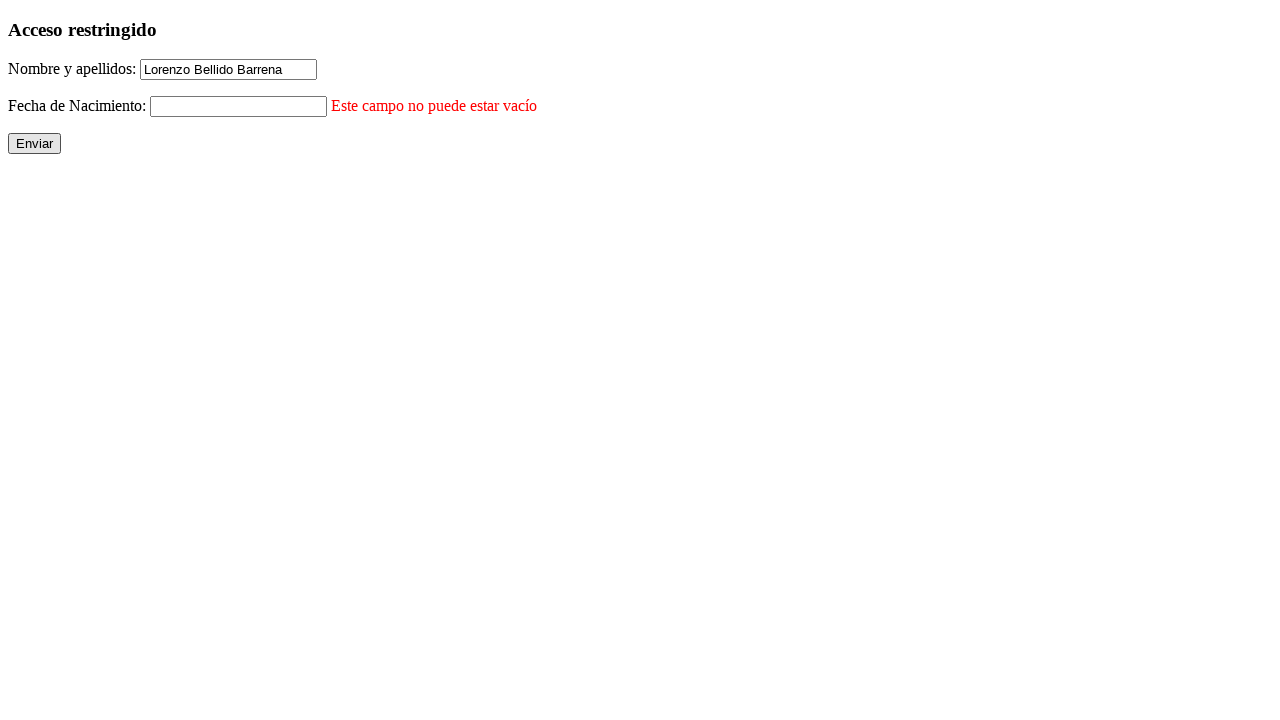

Verified that date error message is visible
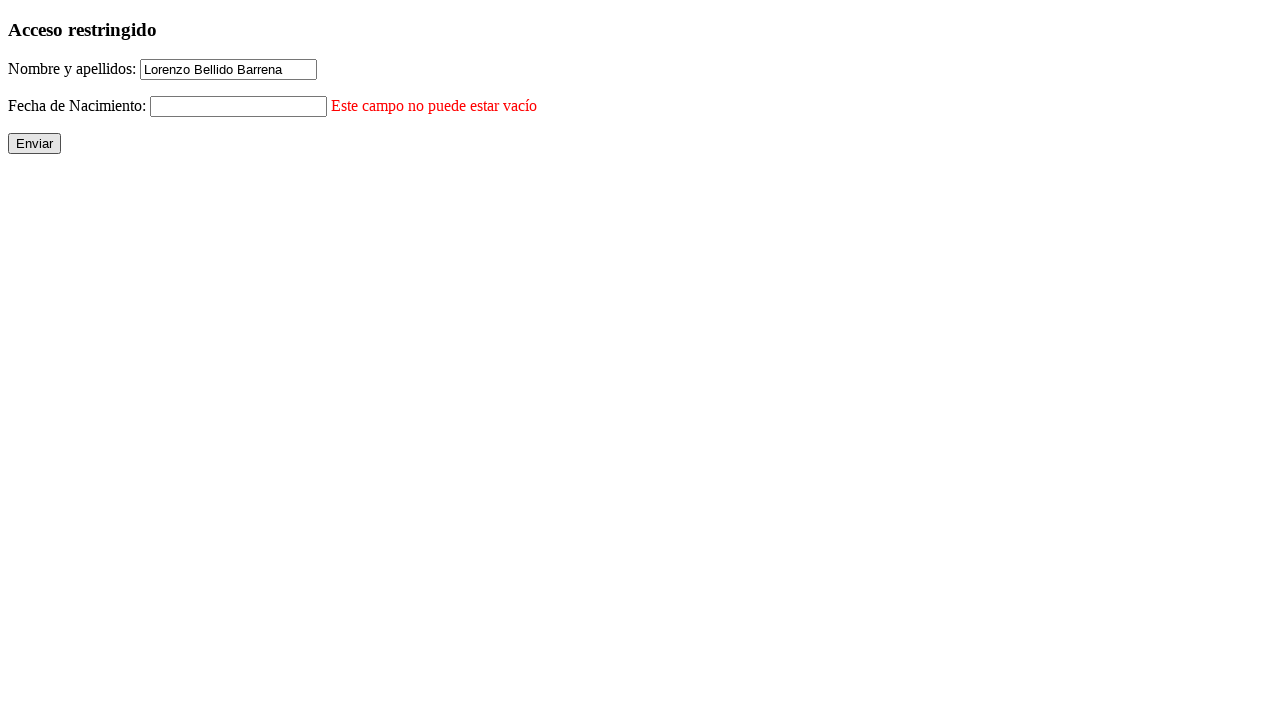

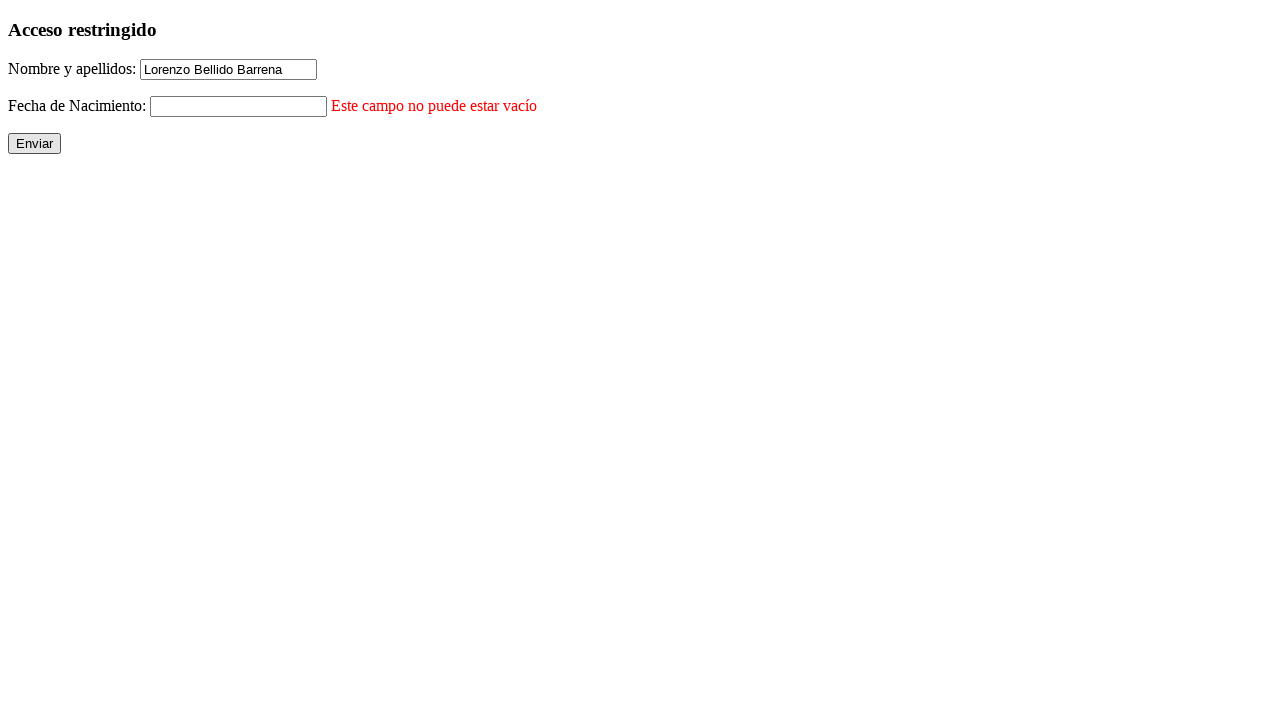